Tests handling of different types of JavaScript alerts including simple alerts, confirmation dialogs, and prompt dialogs with text input

Starting URL: https://the-internet.herokuapp.com/javascript_alerts

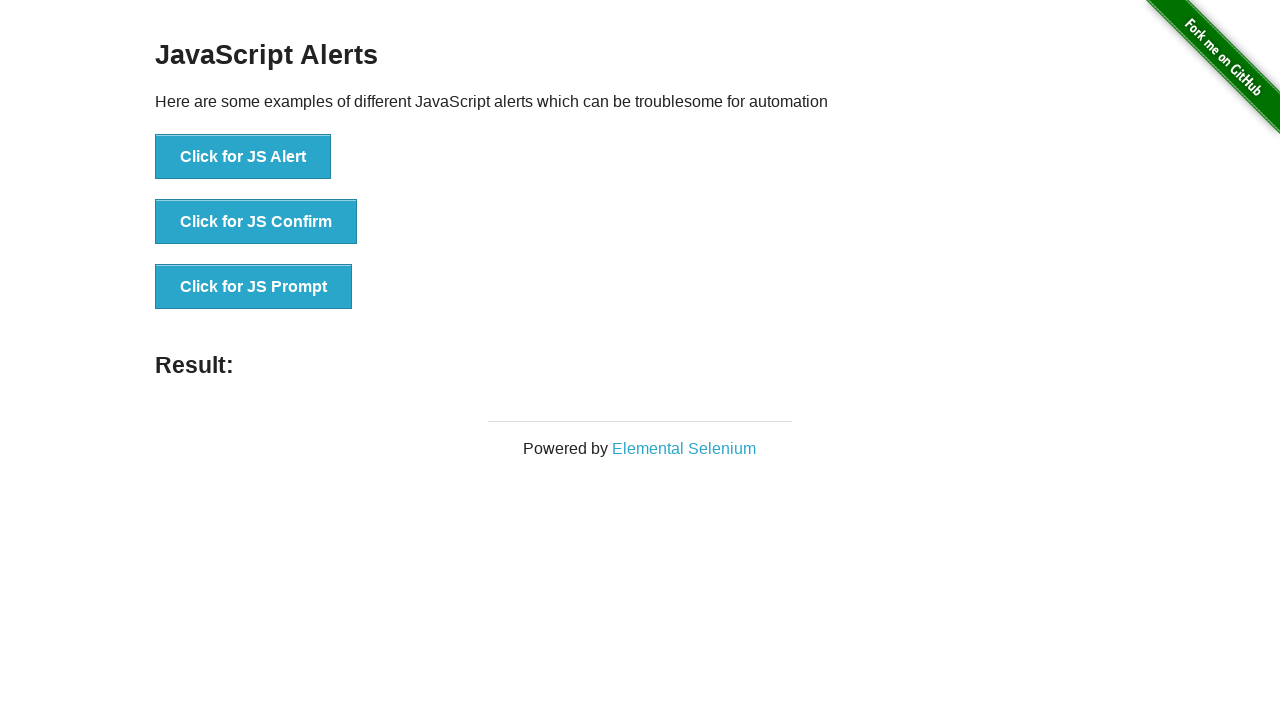

Clicked button to trigger simple alert at (243, 157) on xpath=//button[@onClick='jsAlert()']
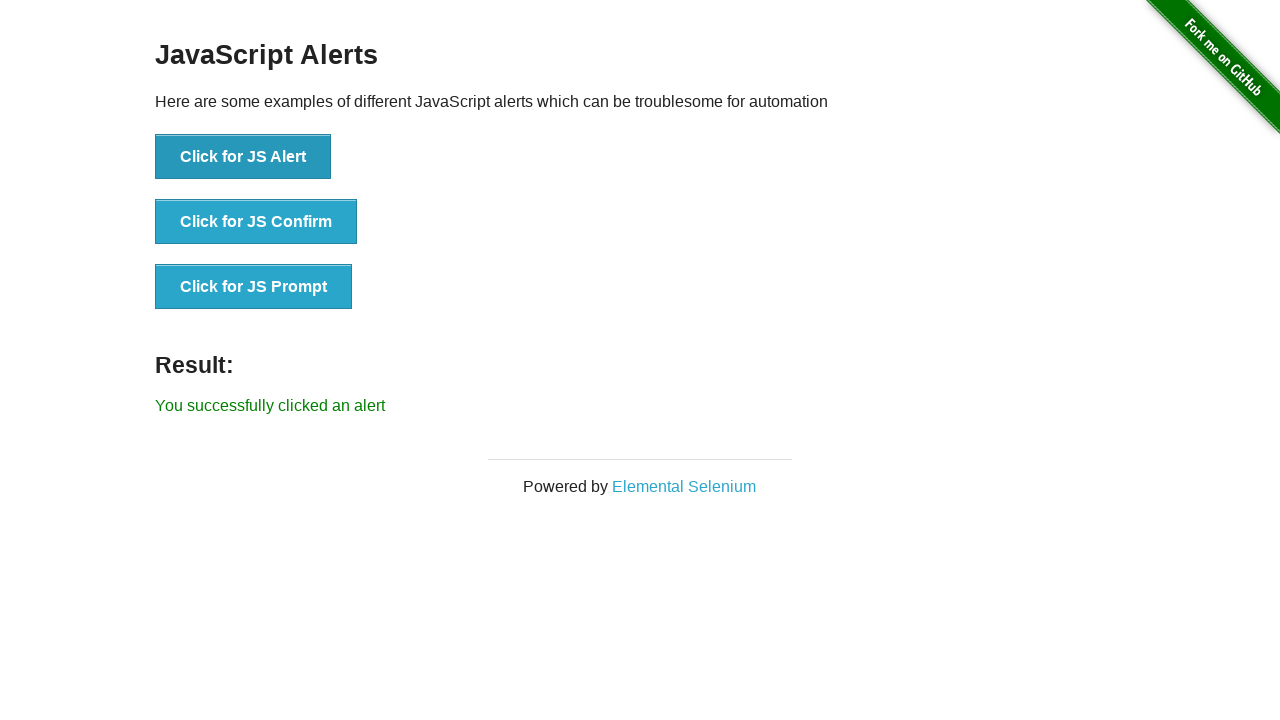

Set up dialog handler to accept simple alert
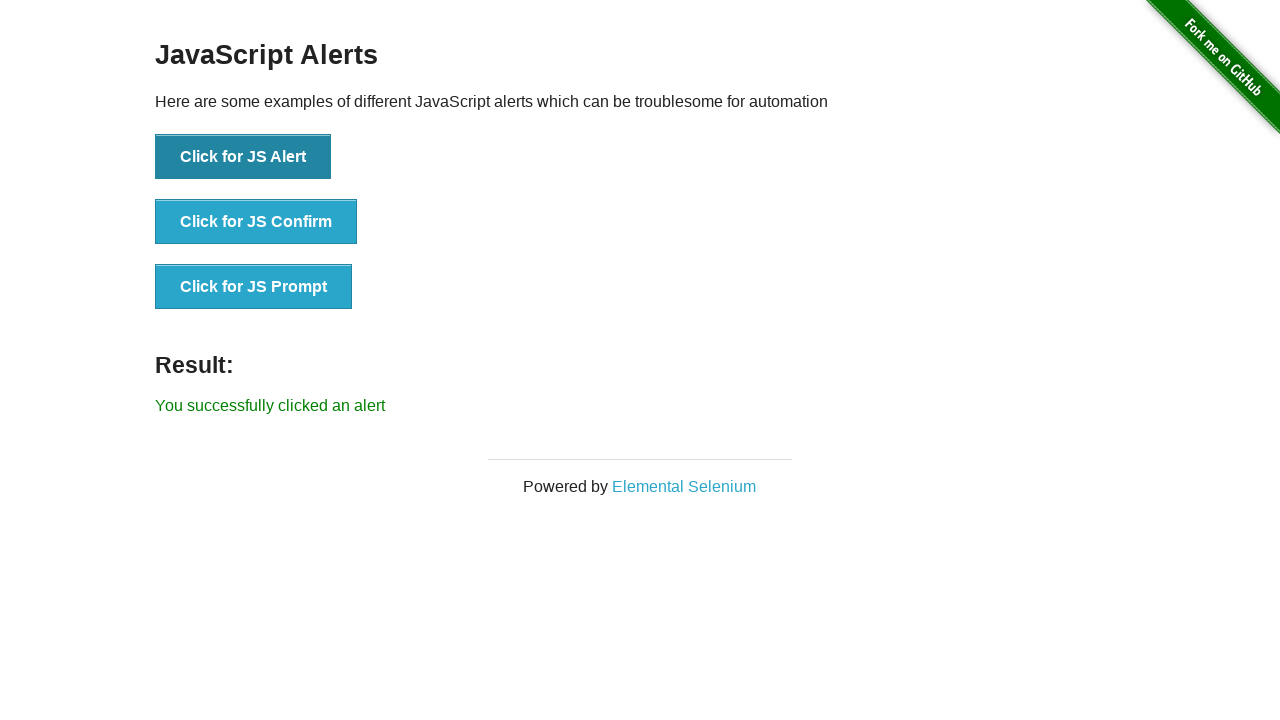

Clicked button to trigger confirmation dialog at (256, 222) on xpath=//button[@onClick='jsConfirm()']
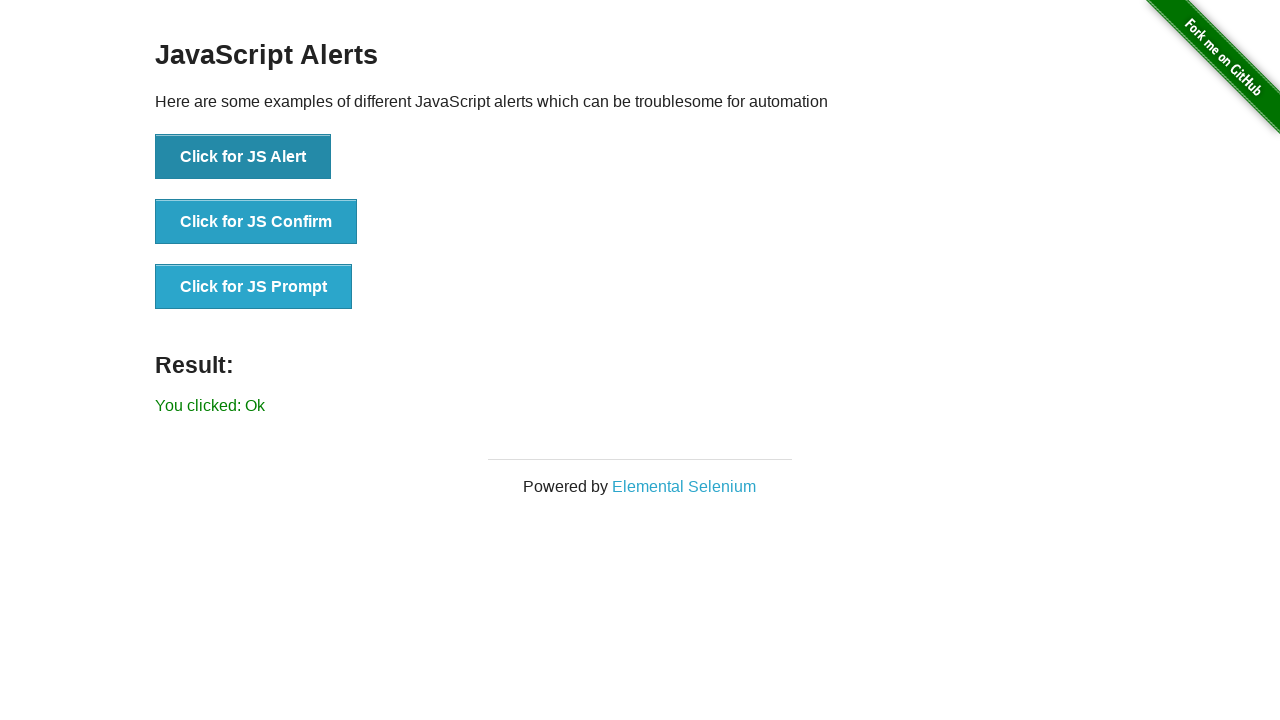

Set up dialog handler to dismiss confirmation dialog
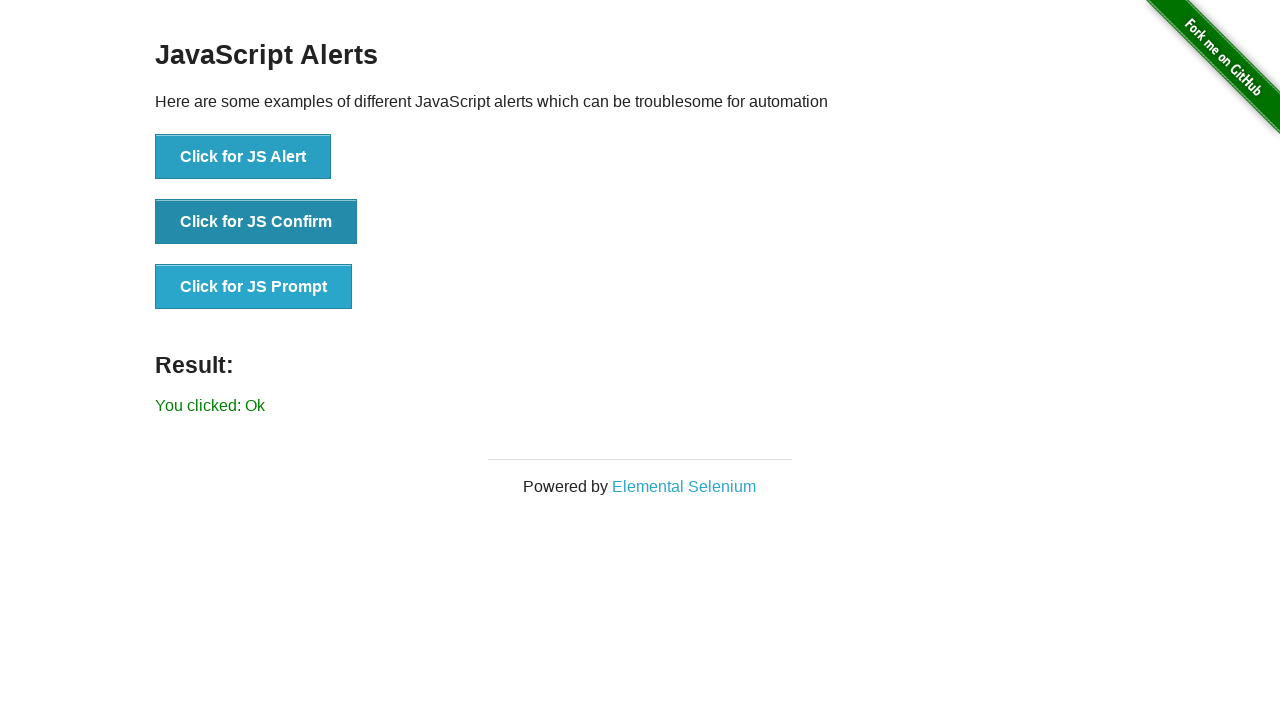

Set up dialog handler for prompt dialog with text input
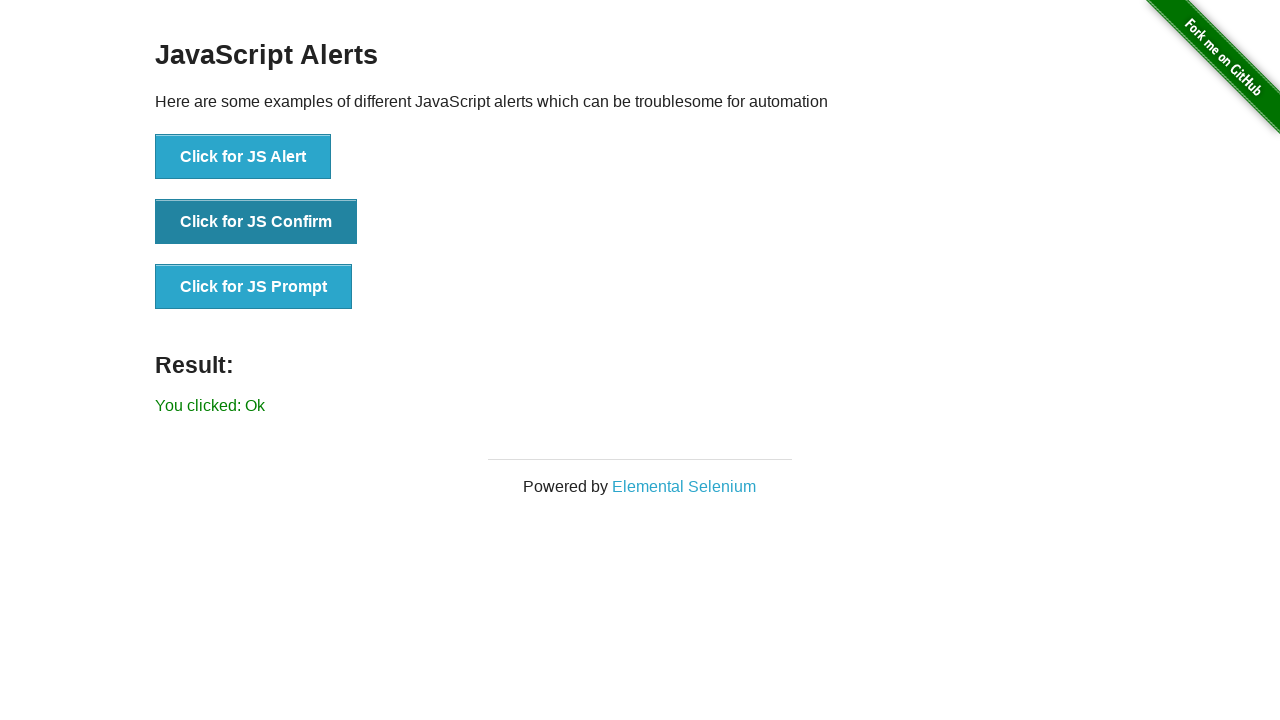

Clicked button to trigger prompt dialog and accepted with 'Test Message' at (254, 287) on xpath=//button[@onClick='jsPrompt()']
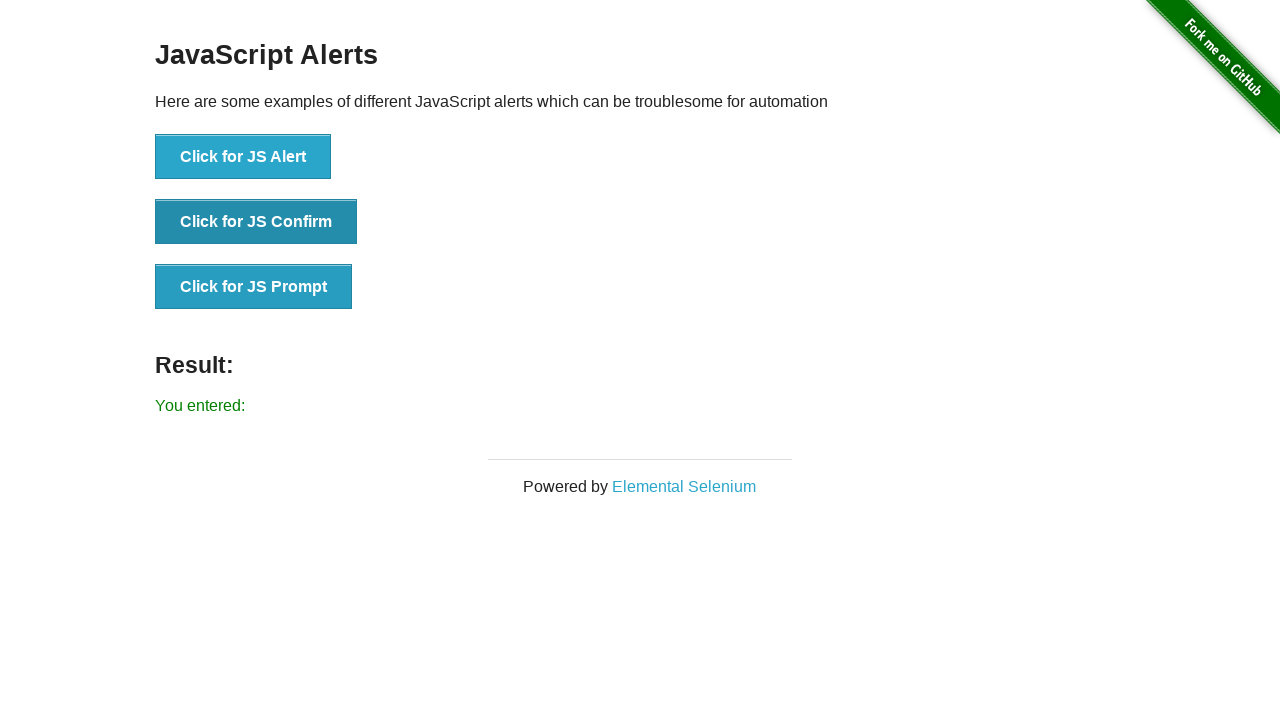

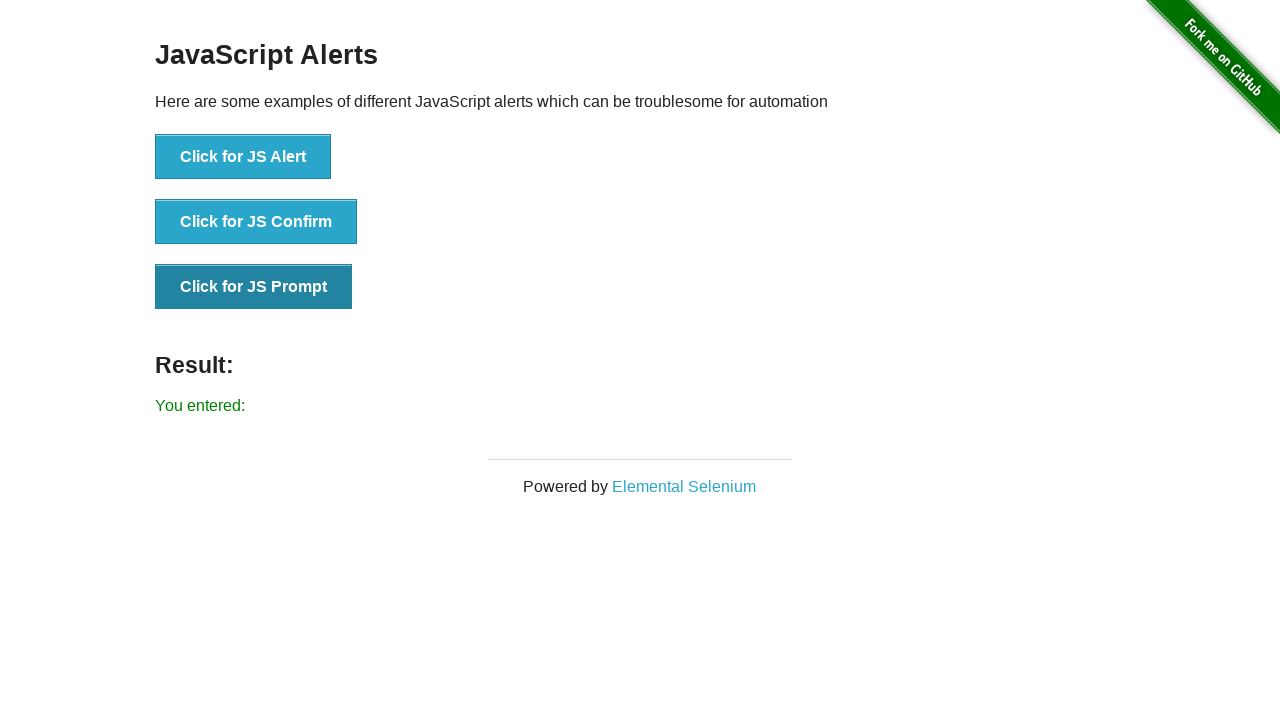